Tests auto-suggest dropdown functionality by typing a partial country name, selecting from suggestions, and changing currency selection on a flight booking practice page

Starting URL: https://rahulshettyacademy.com/dropdownsPractise/

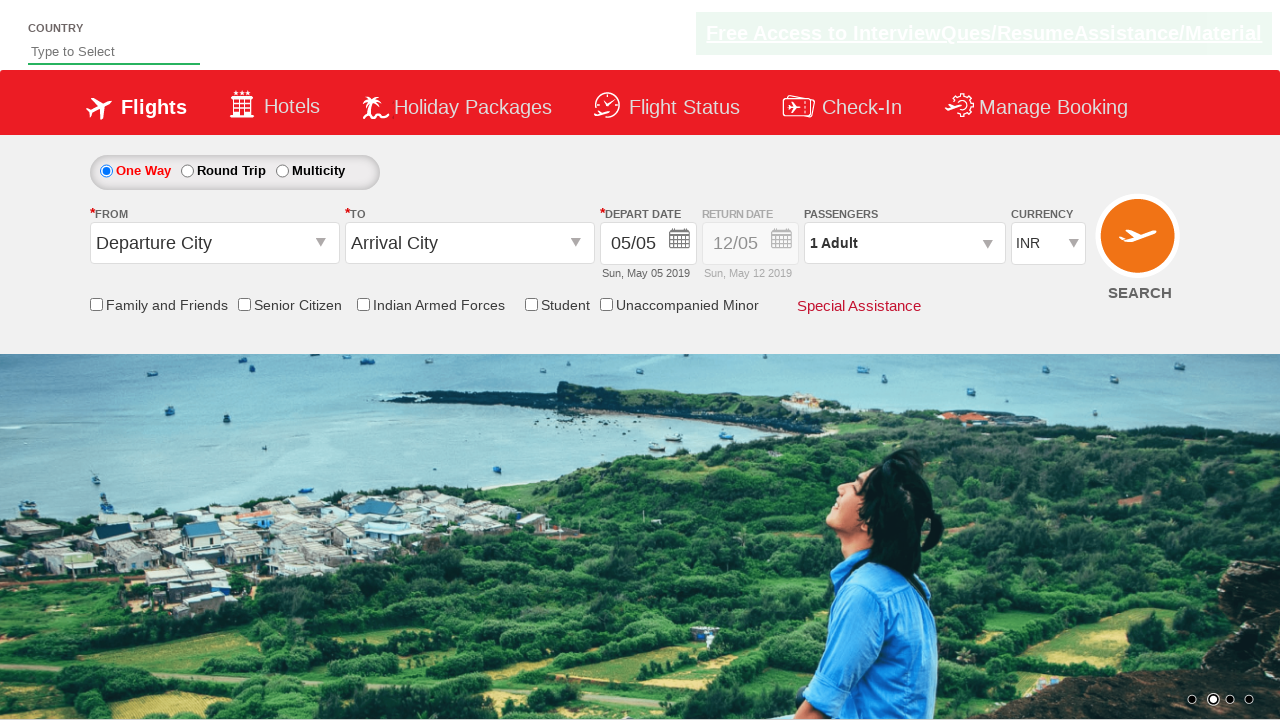

Clicked on auto-suggest input field at (114, 52) on #autosuggest
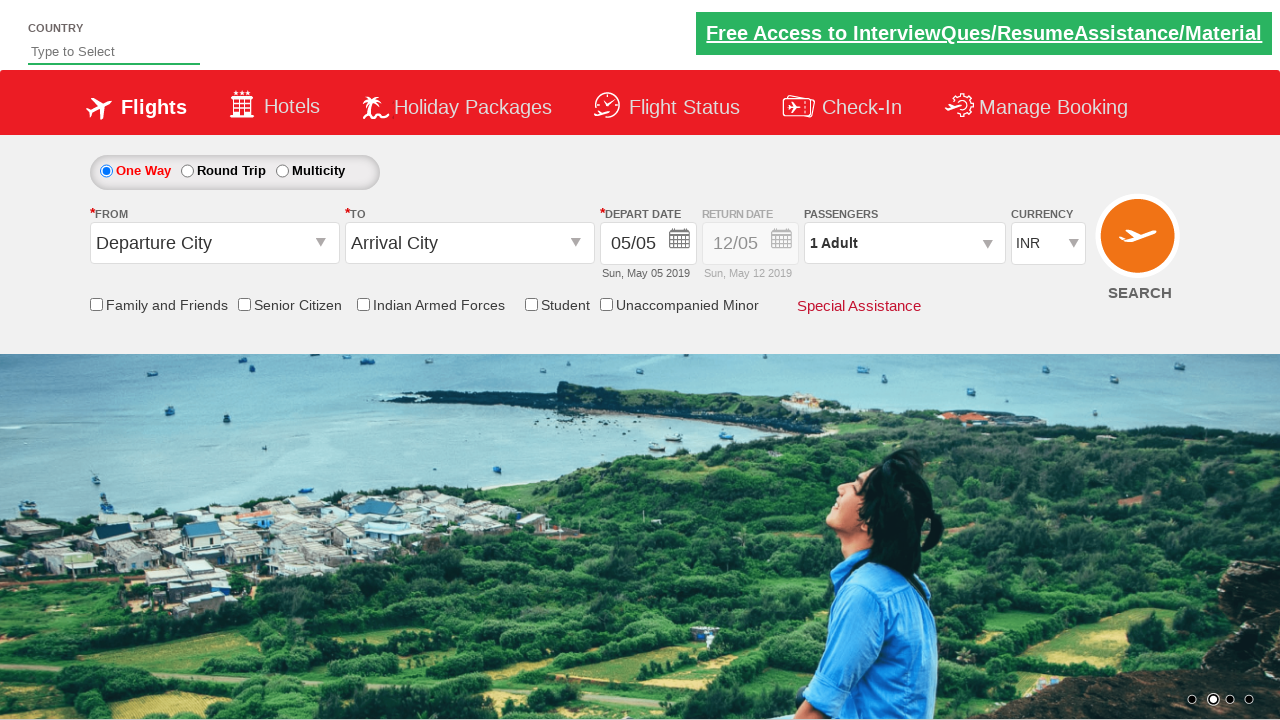

Typed 'Ind' in auto-suggest field to trigger dropdown on #autosuggest
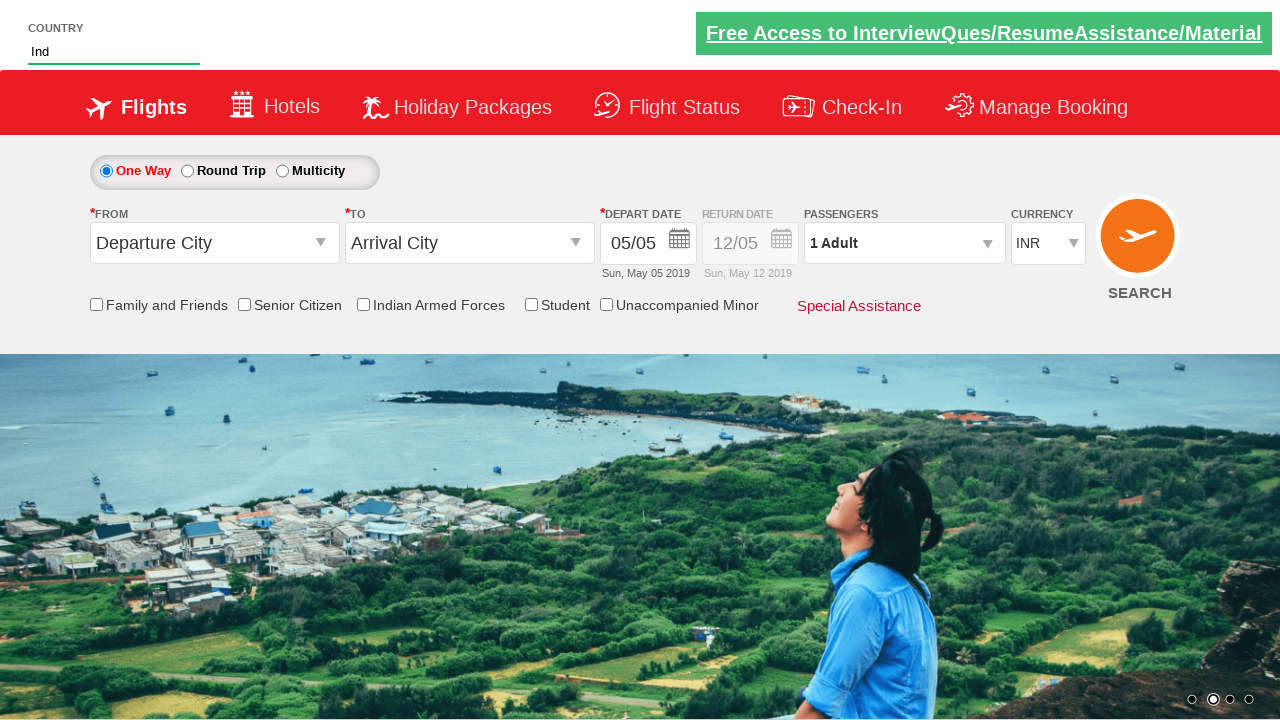

Auto-suggest dropdown options loaded
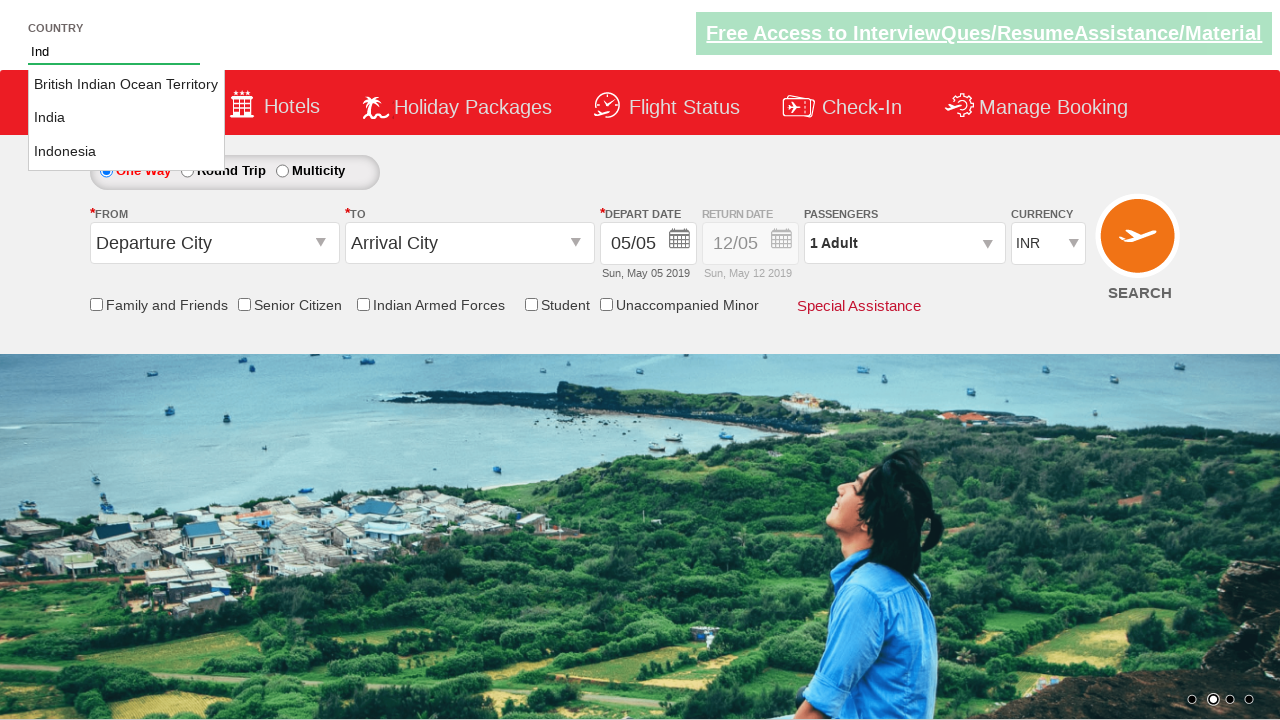

Selected 'India' from auto-suggest dropdown at (126, 118) on li.ui-menu-item a >> nth=1
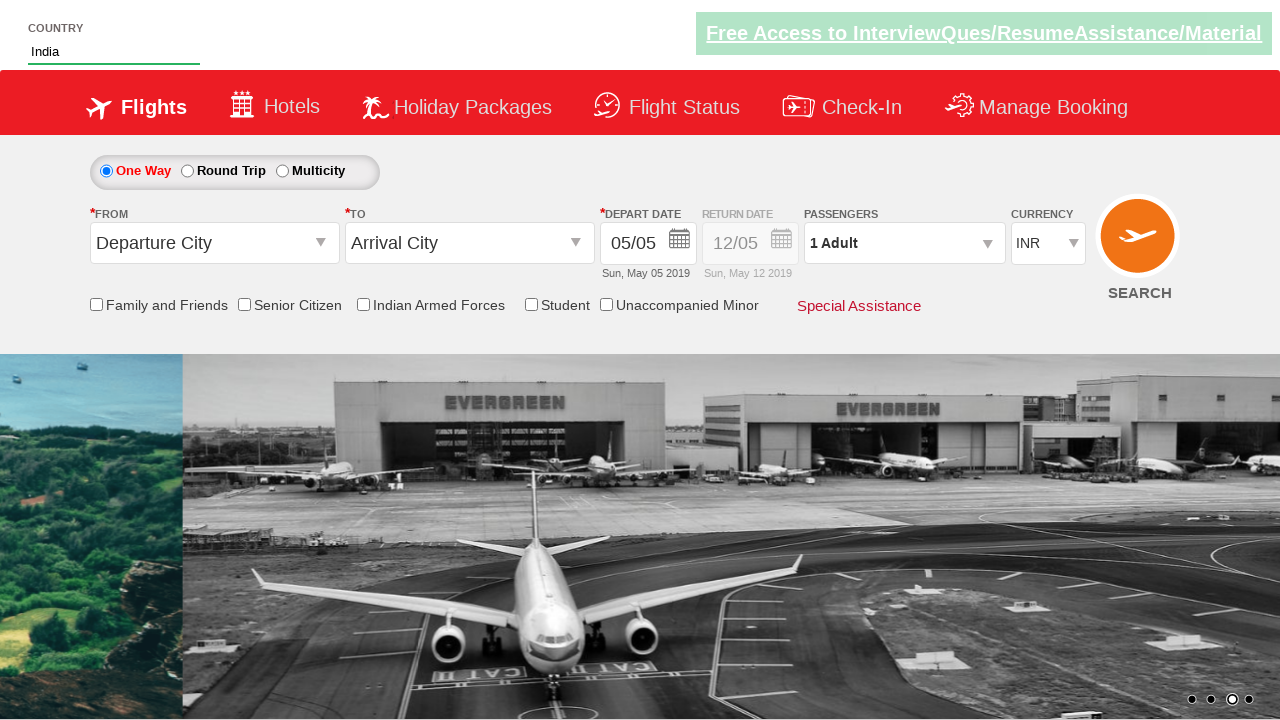

Selected USD currency from dropdown on #ctl00_mainContent_DropDownListCurrency
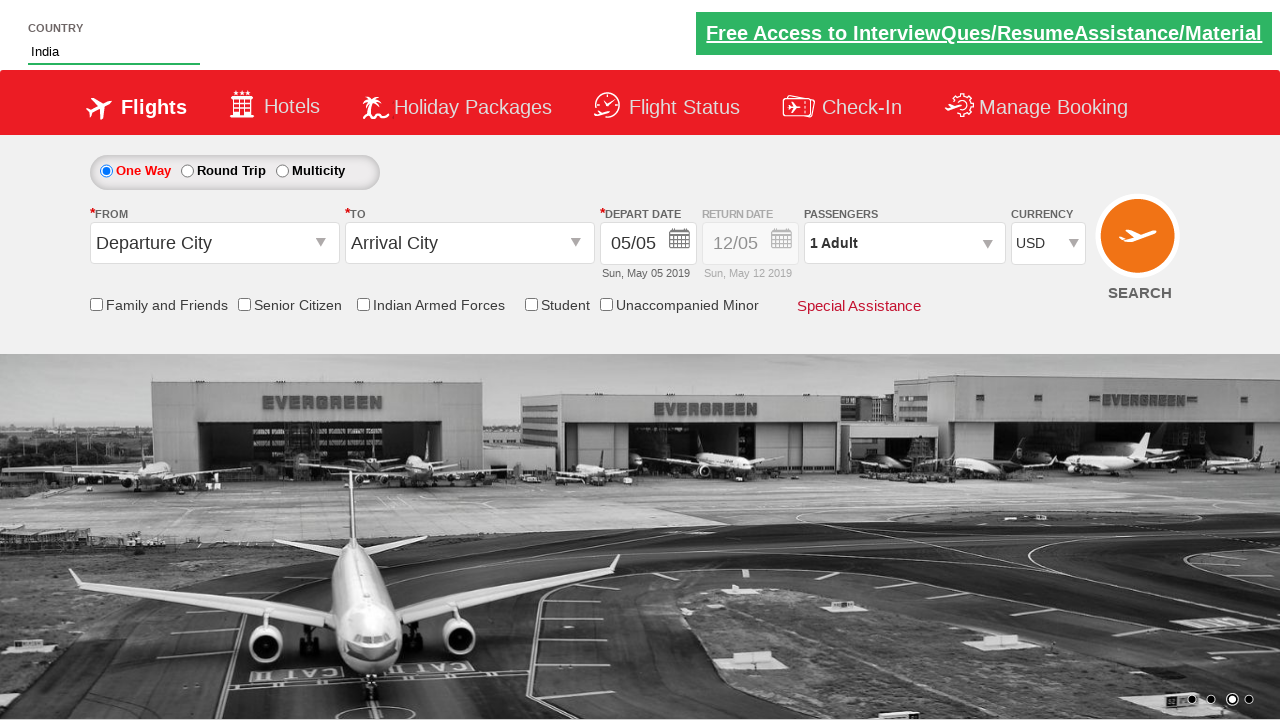

Reloaded the page
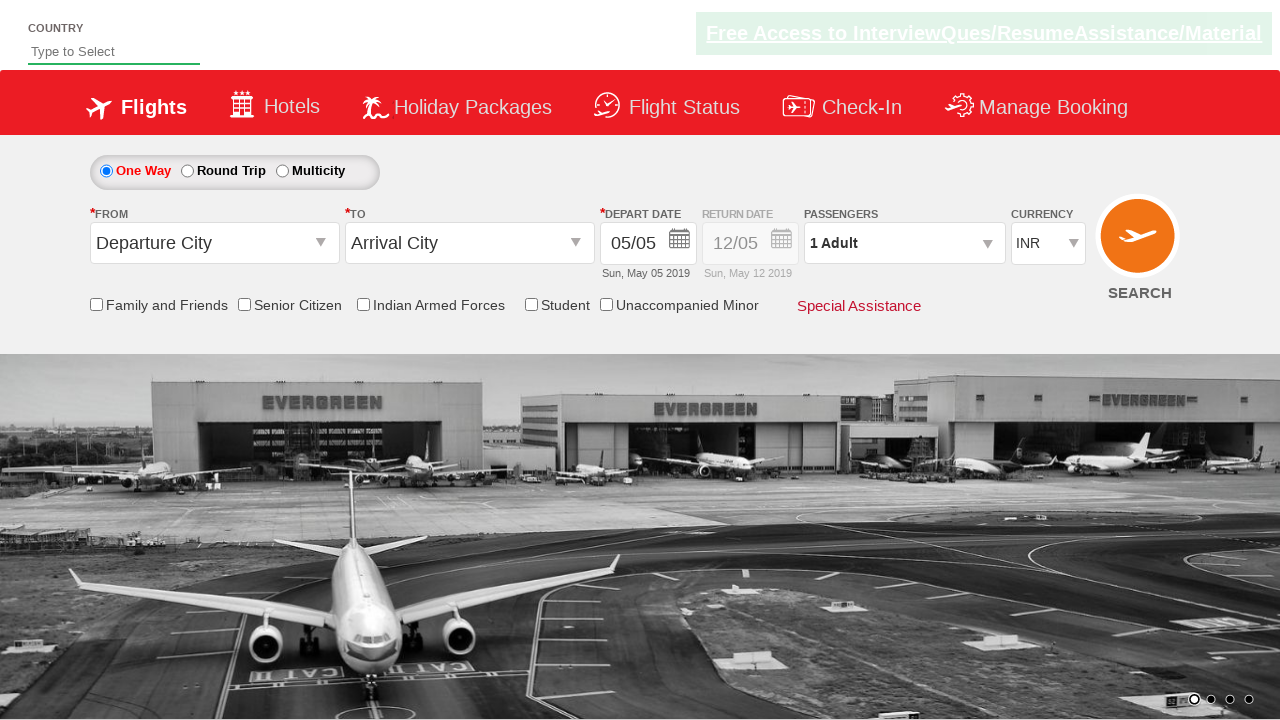

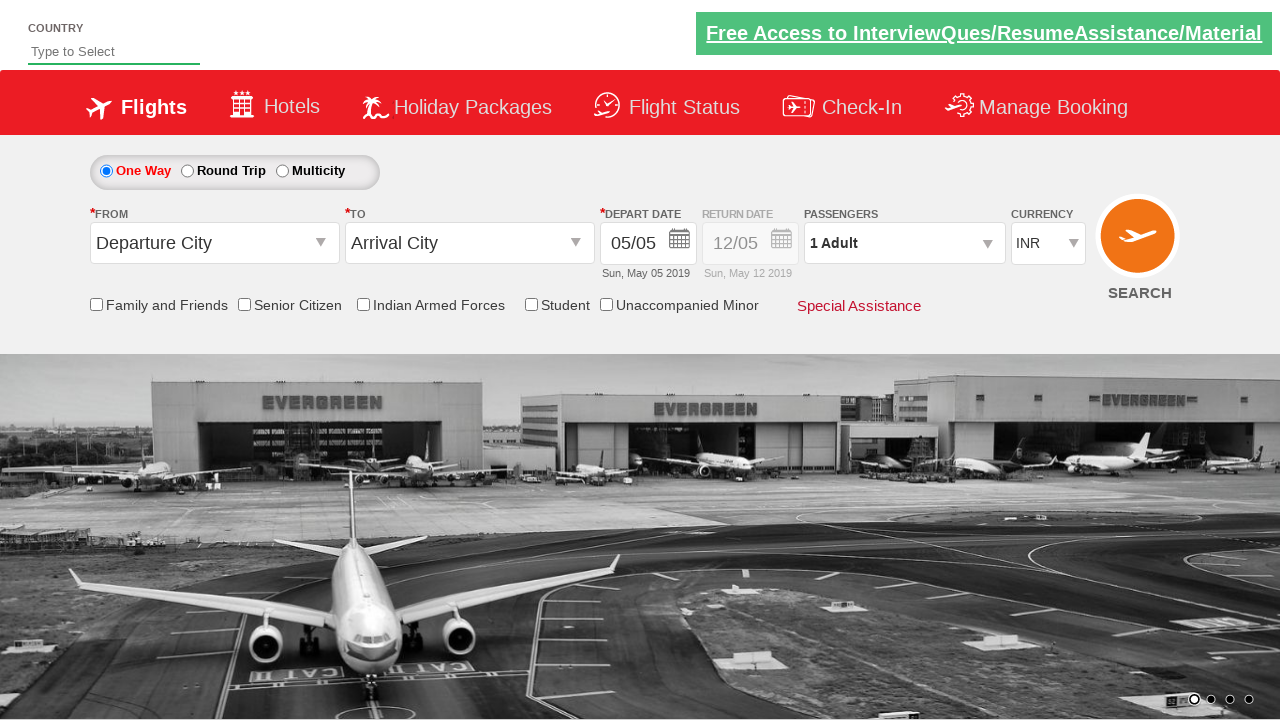